Tests dropdown selection and passenger count controls on a flight booking practice page

Starting URL: https://rahulshettyacademy.com/dropdownsPractise/

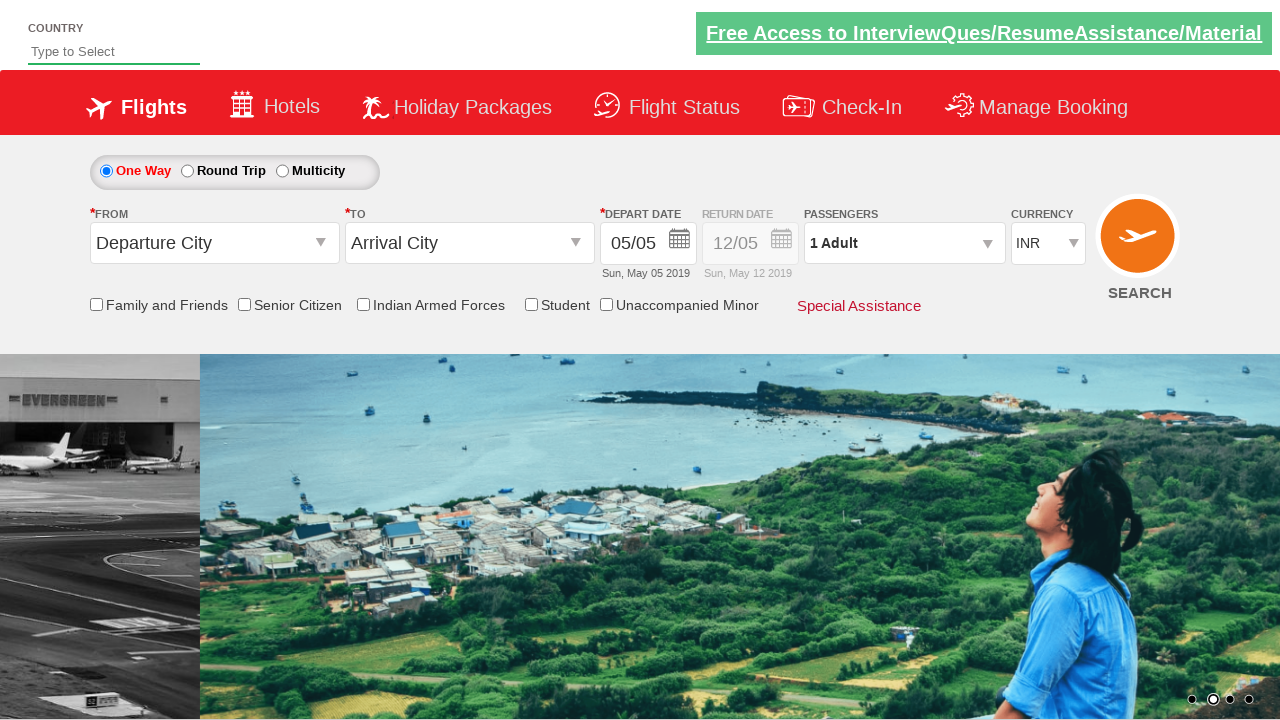

Selected currency from dropdown (index 3) on #ctl00_mainContent_DropDownListCurrency
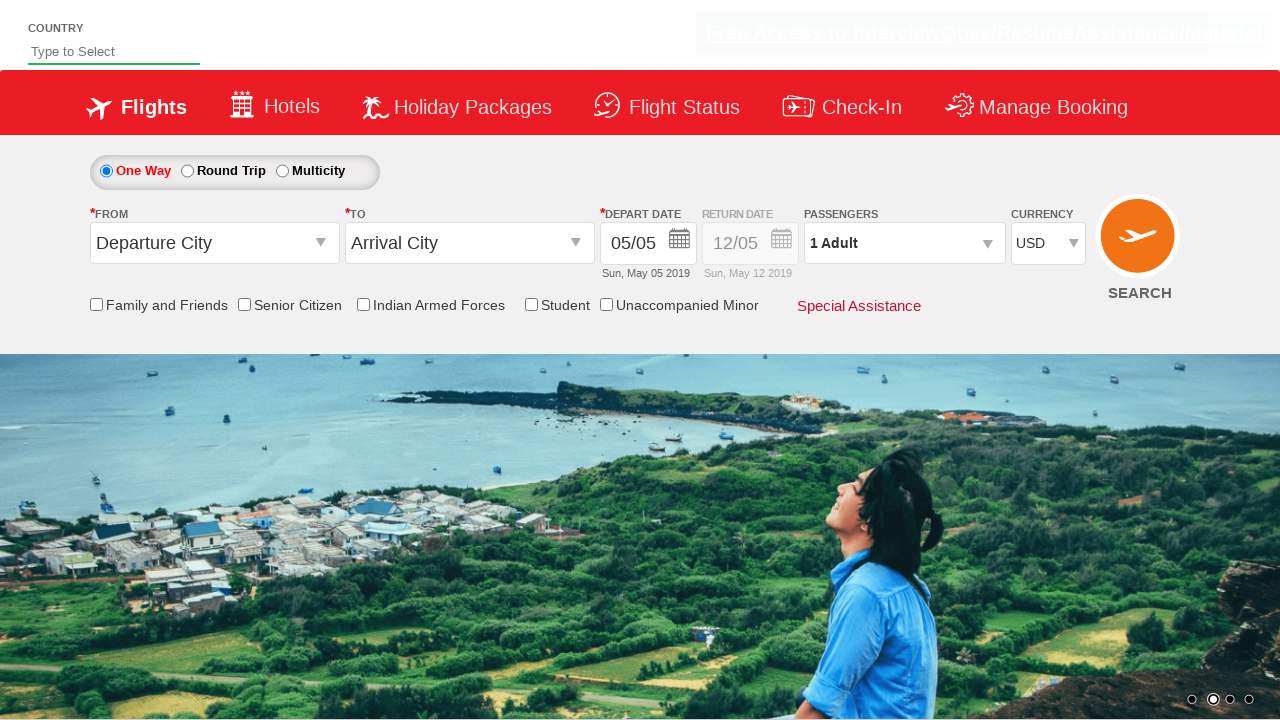

Clicked on passenger info dropdown at (904, 243) on #divpaxinfo
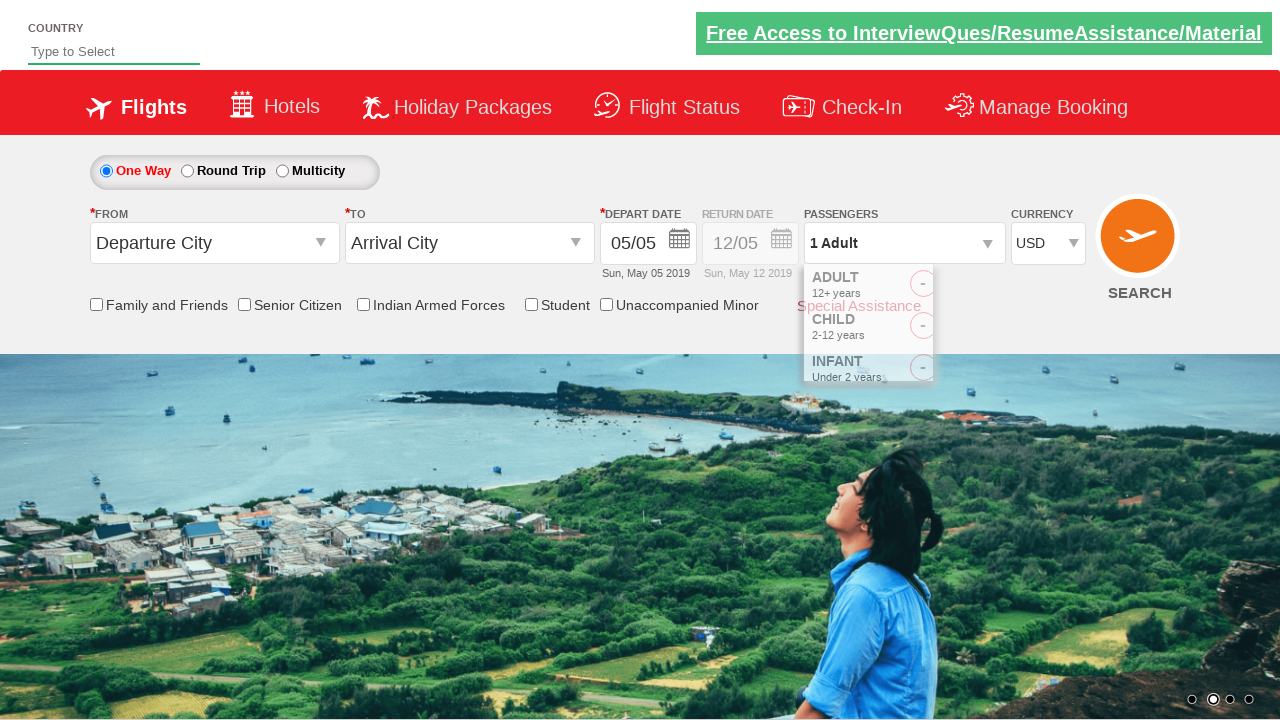

Waited for passenger dropdown to open
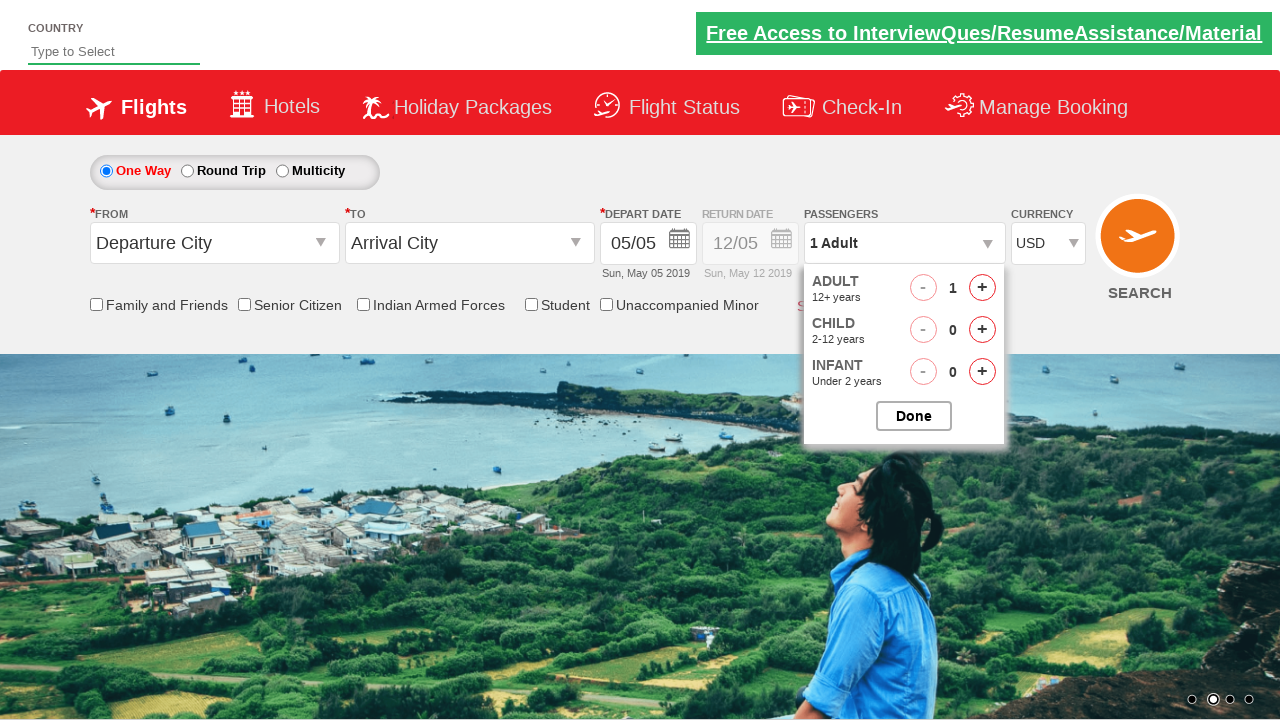

Clicked adult increment button (1 of 4) at (982, 288) on #hrefIncAdt
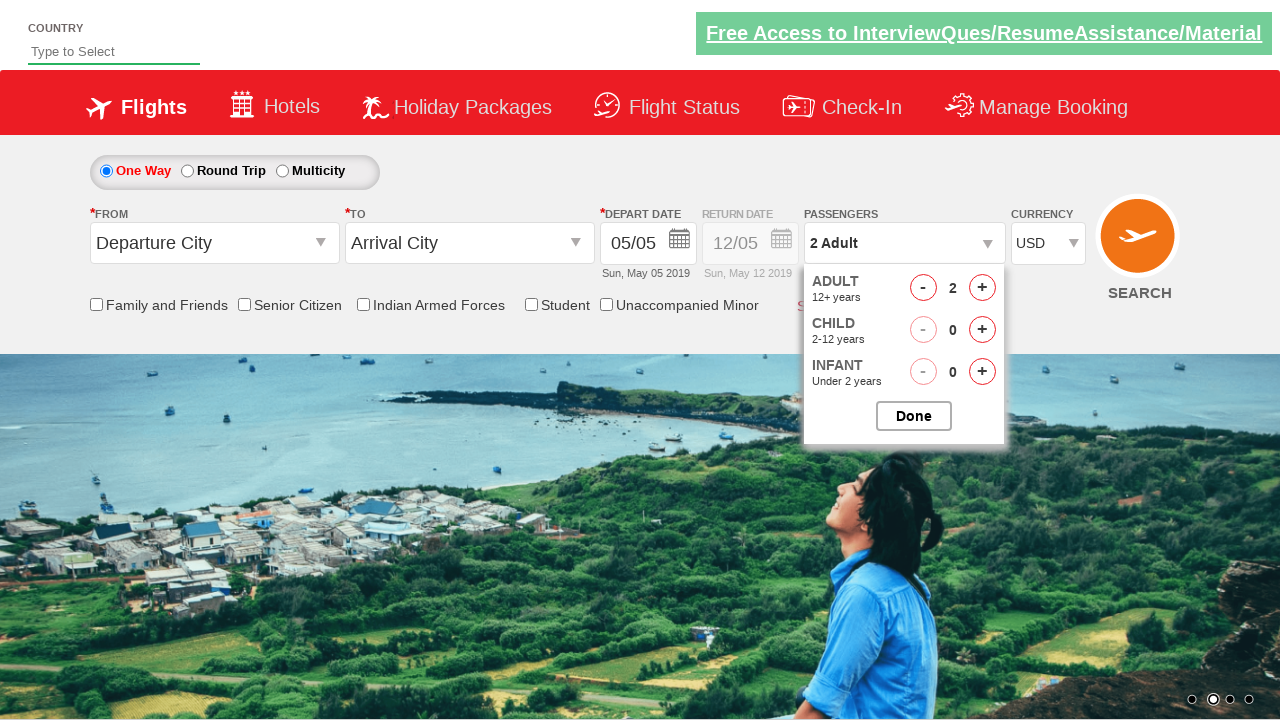

Clicked adult increment button (2 of 4) at (982, 288) on #hrefIncAdt
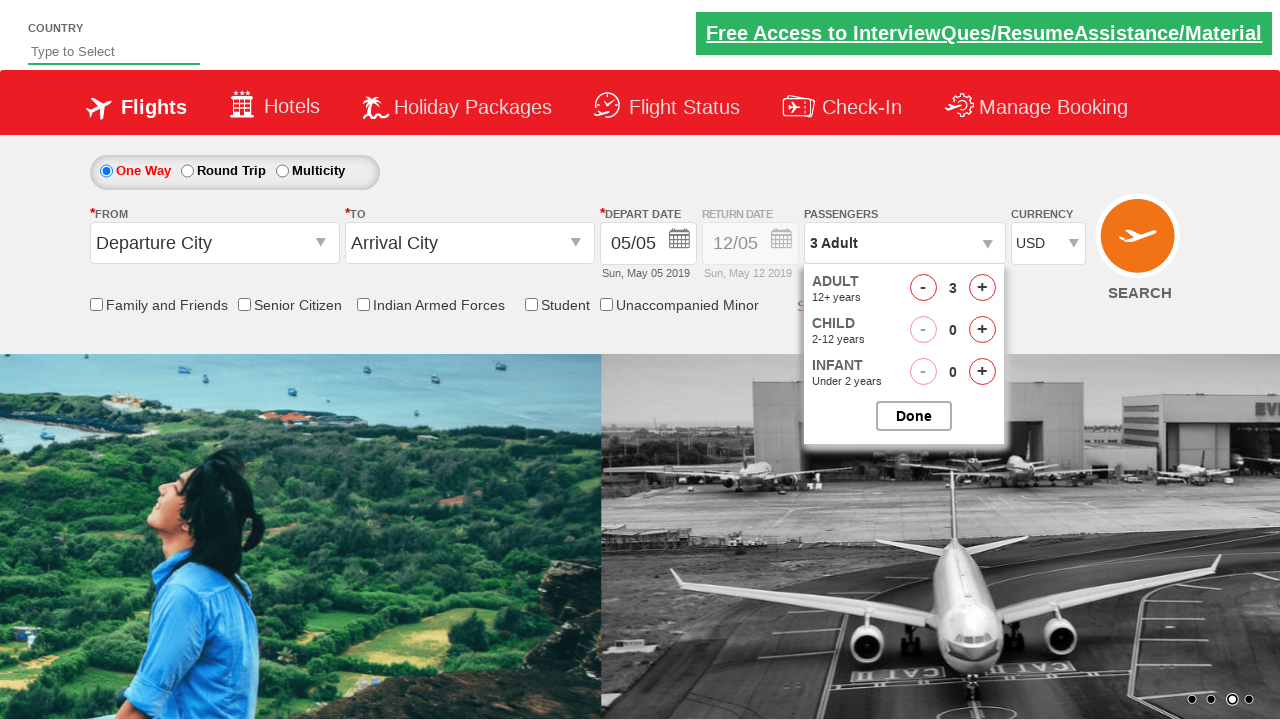

Clicked adult increment button (3 of 4) at (982, 288) on #hrefIncAdt
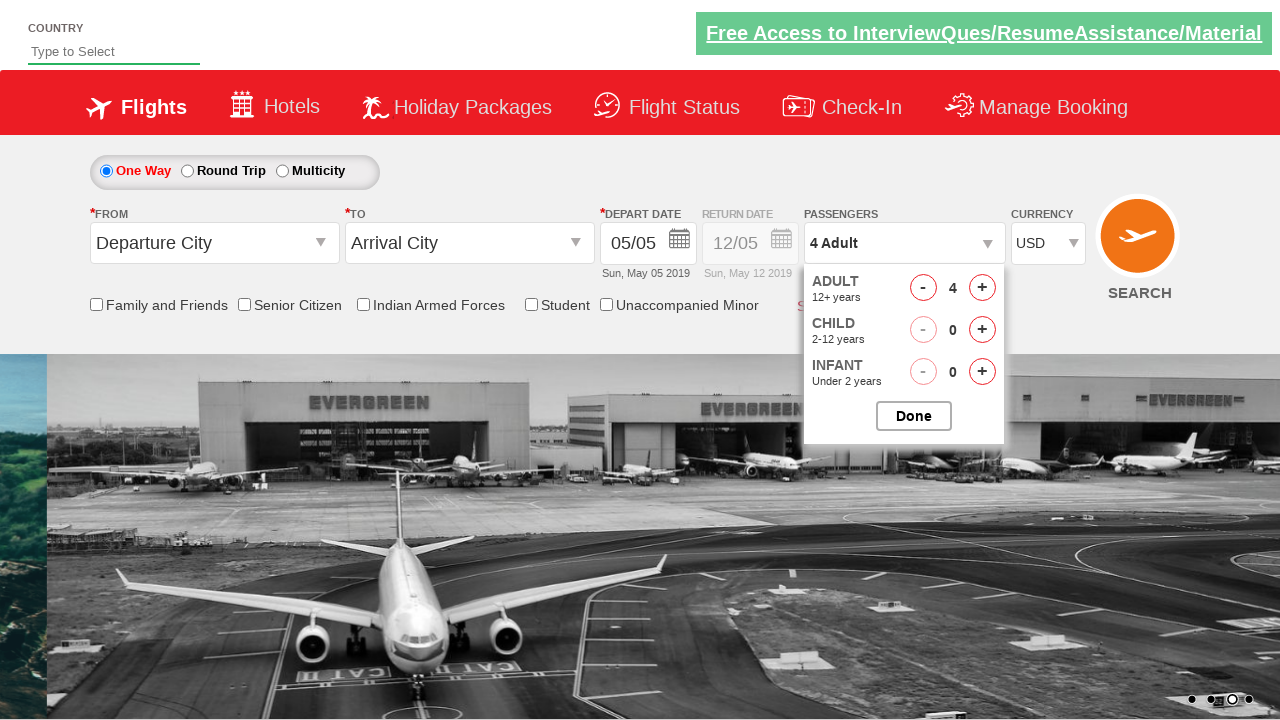

Clicked adult increment button (4 of 4) - total 5 adults at (982, 288) on #hrefIncAdt
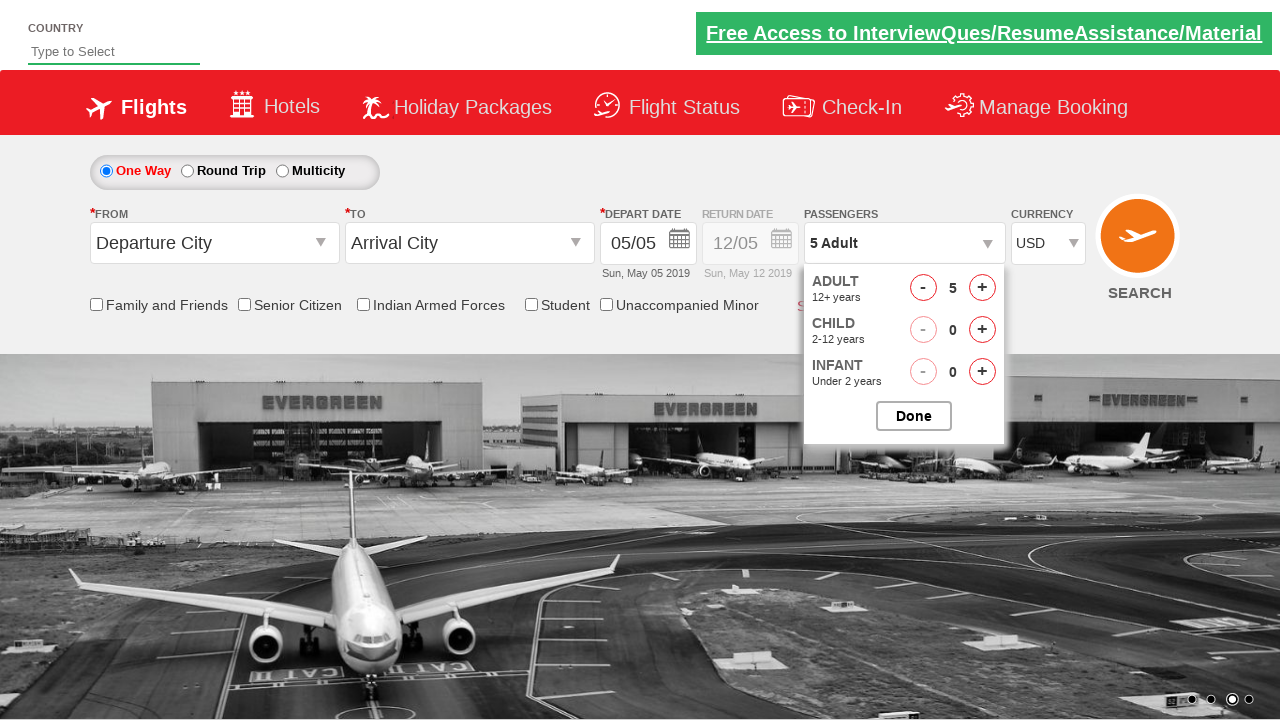

Closed the passenger options dropdown at (914, 416) on #btnclosepaxoption
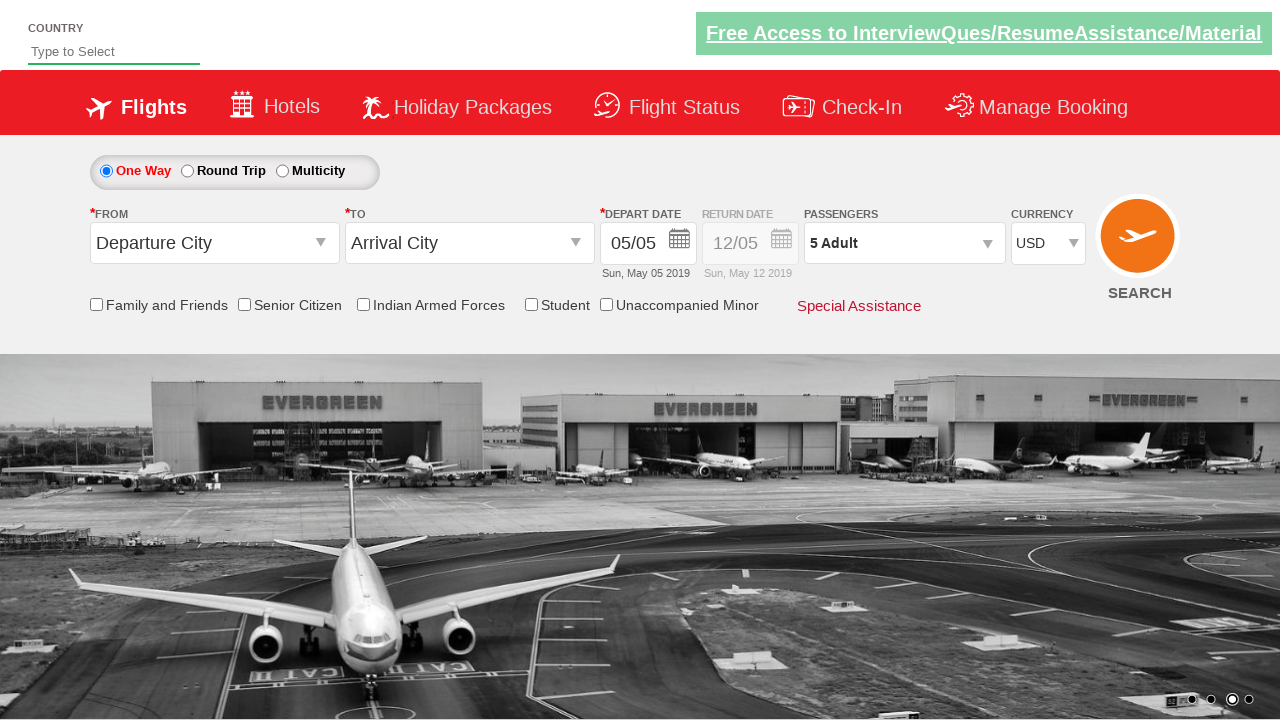

Verified passenger count displays '5 Adult'
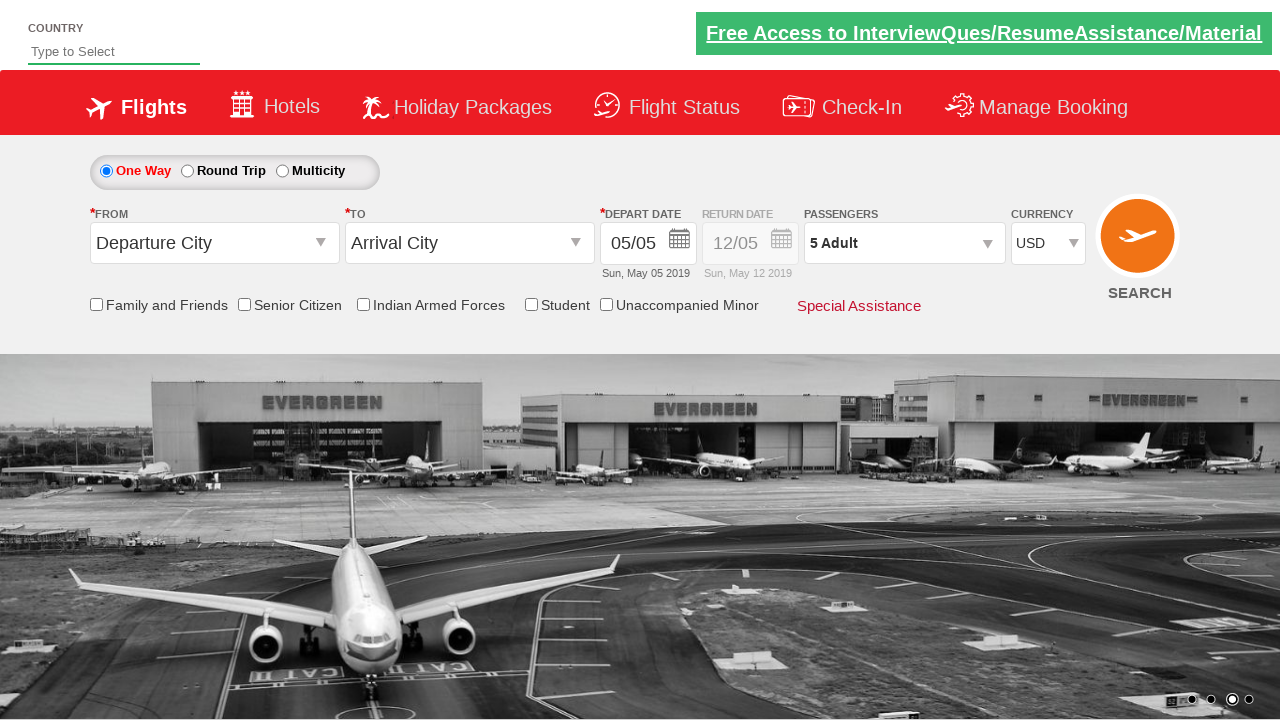

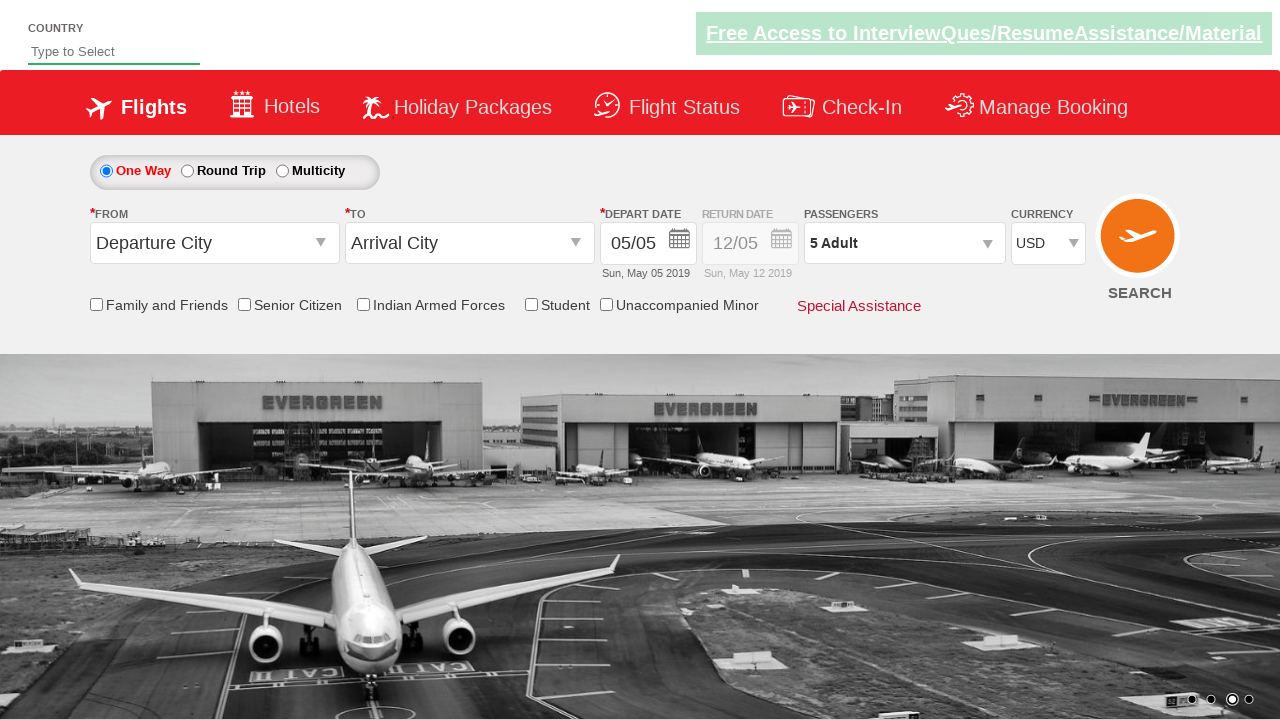